Tests drag and drop functionality on the jQuery UI demo page by dragging an element onto a drop target and verifying the "Dropped!" text appears.

Starting URL: https://jqueryui.com/droppable/

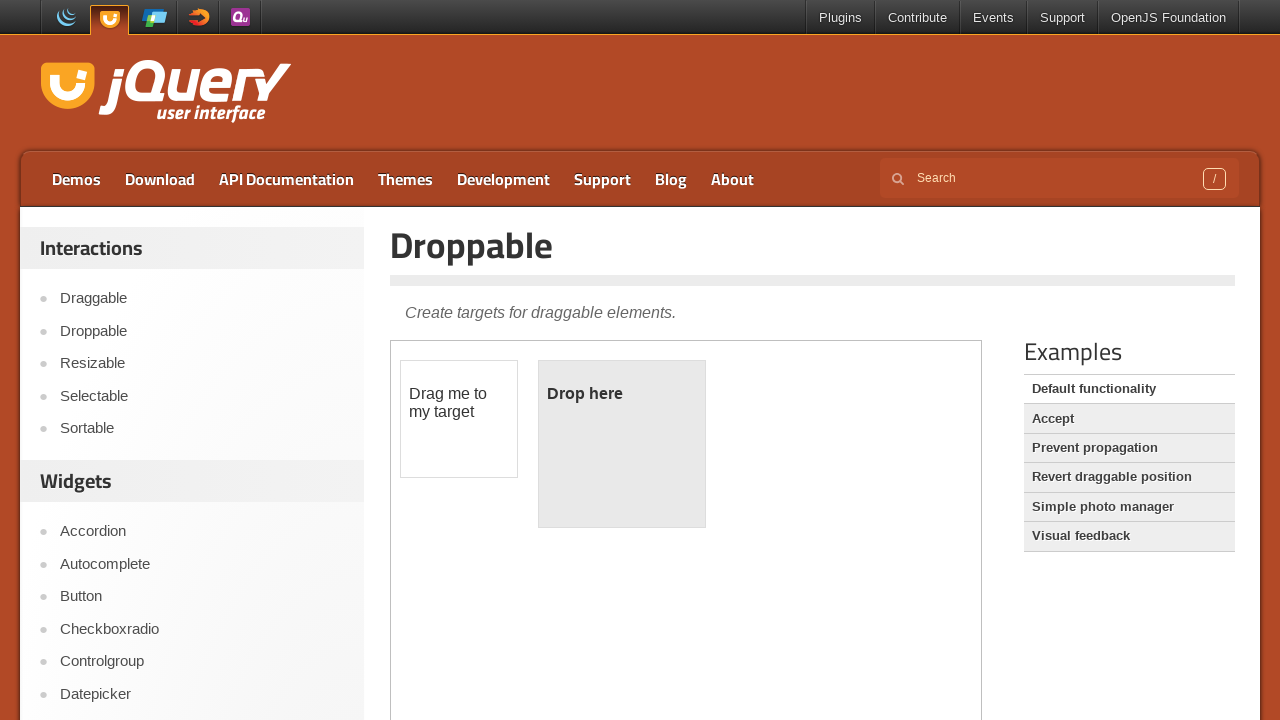

Navigated to jQuery UI droppable demo page
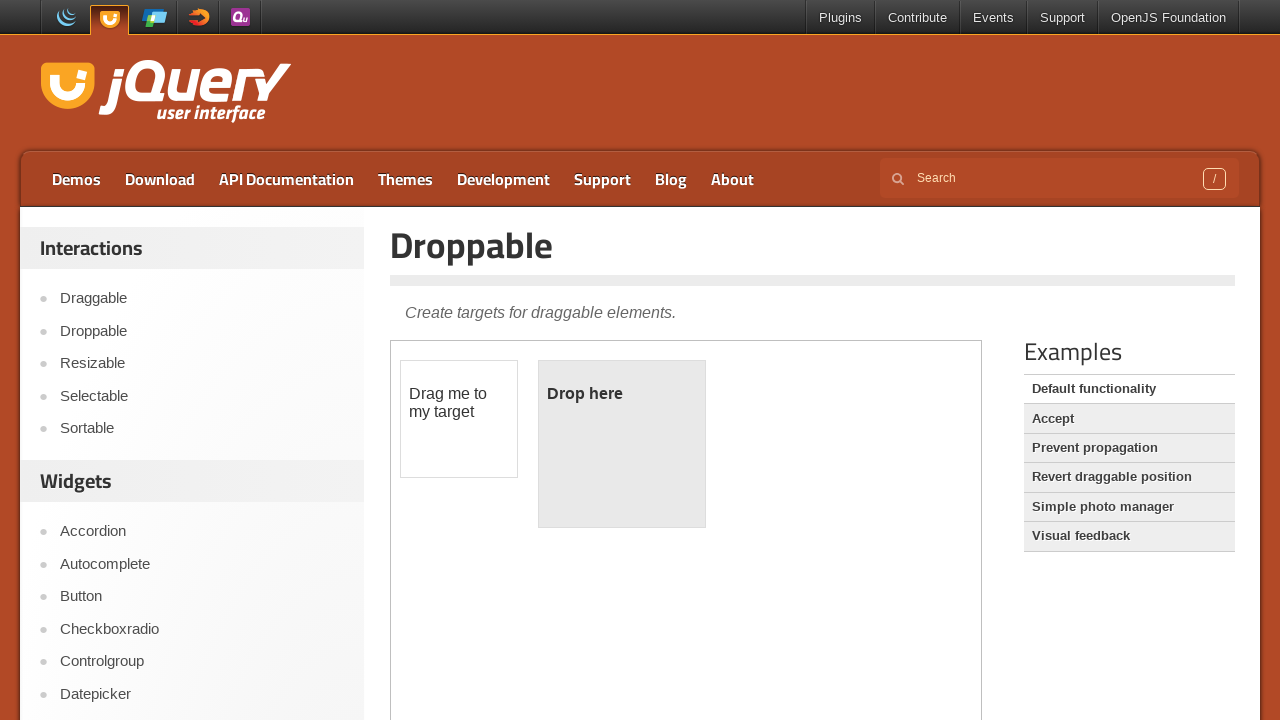

Located demo iframe containing draggable elements
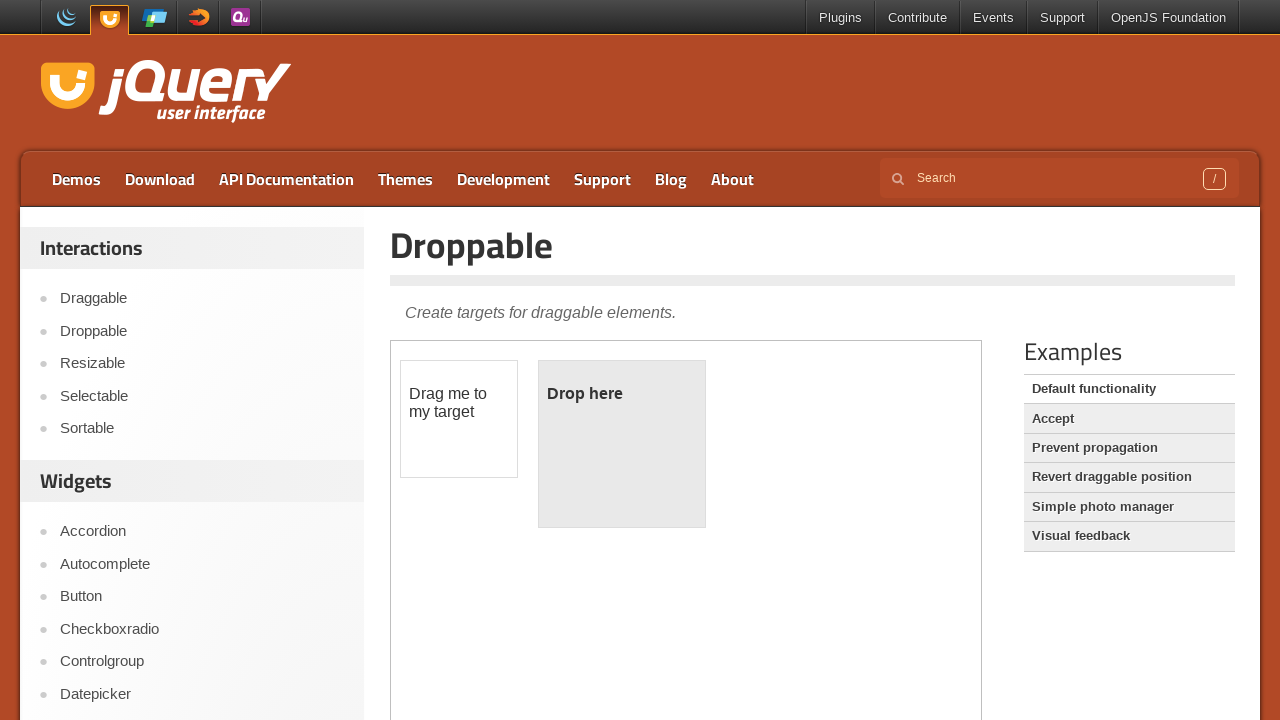

Located draggable source element
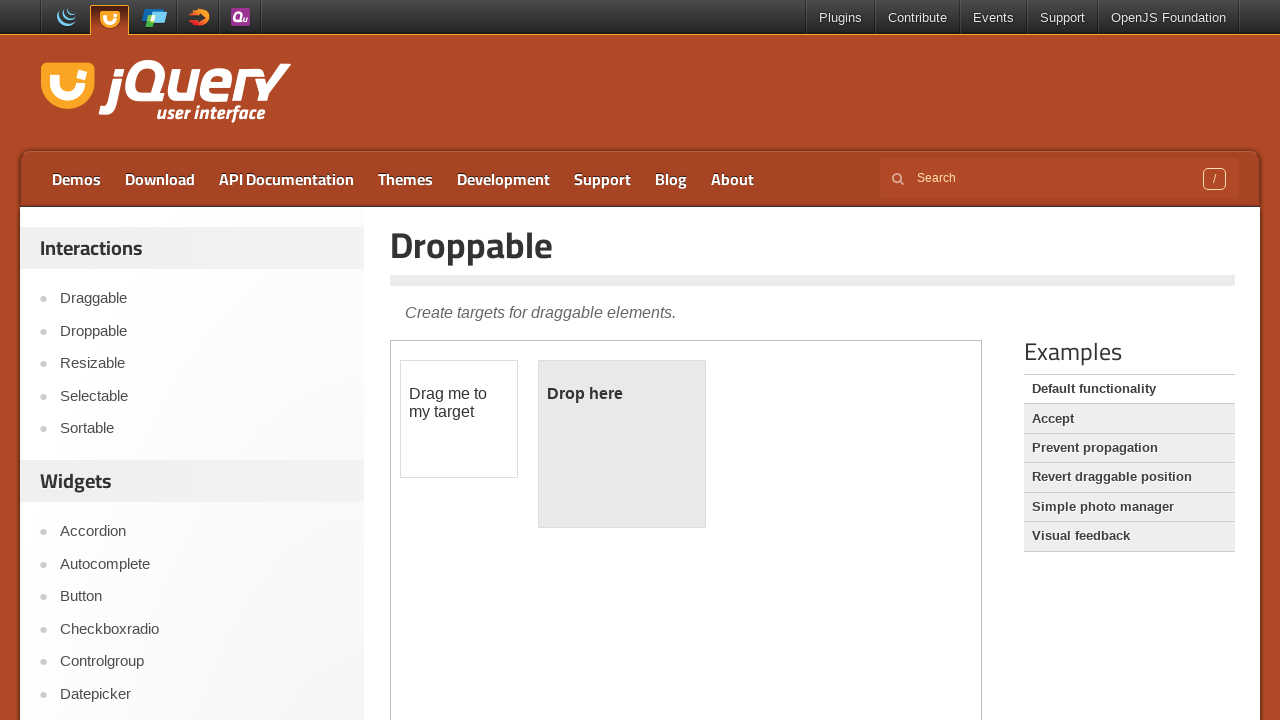

Located droppable target element
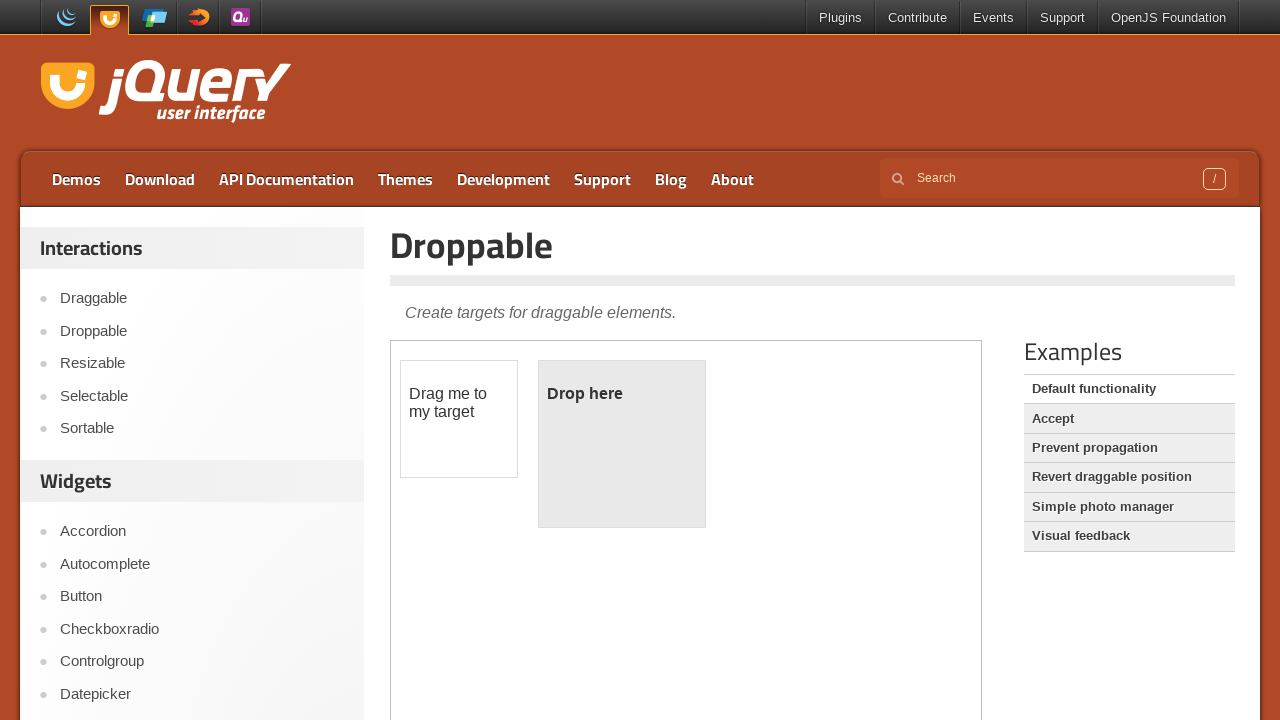

Dragged source element onto target element at (622, 444)
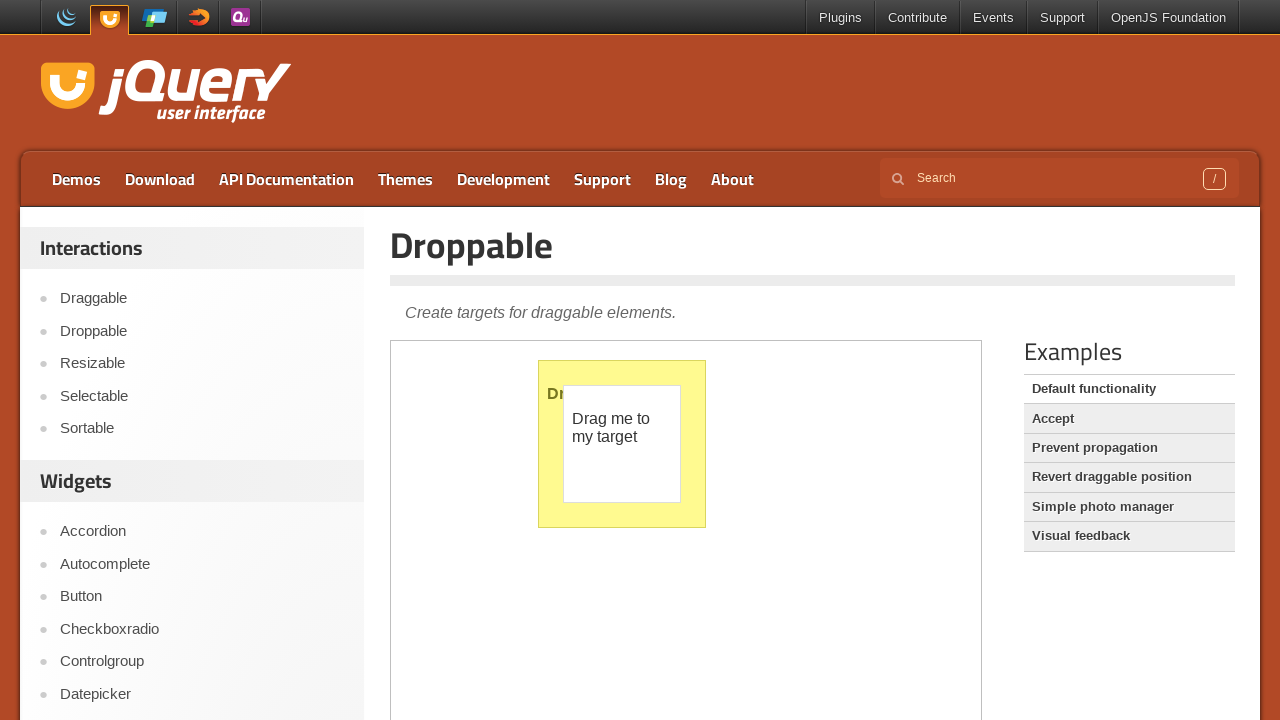

Located dropped text element
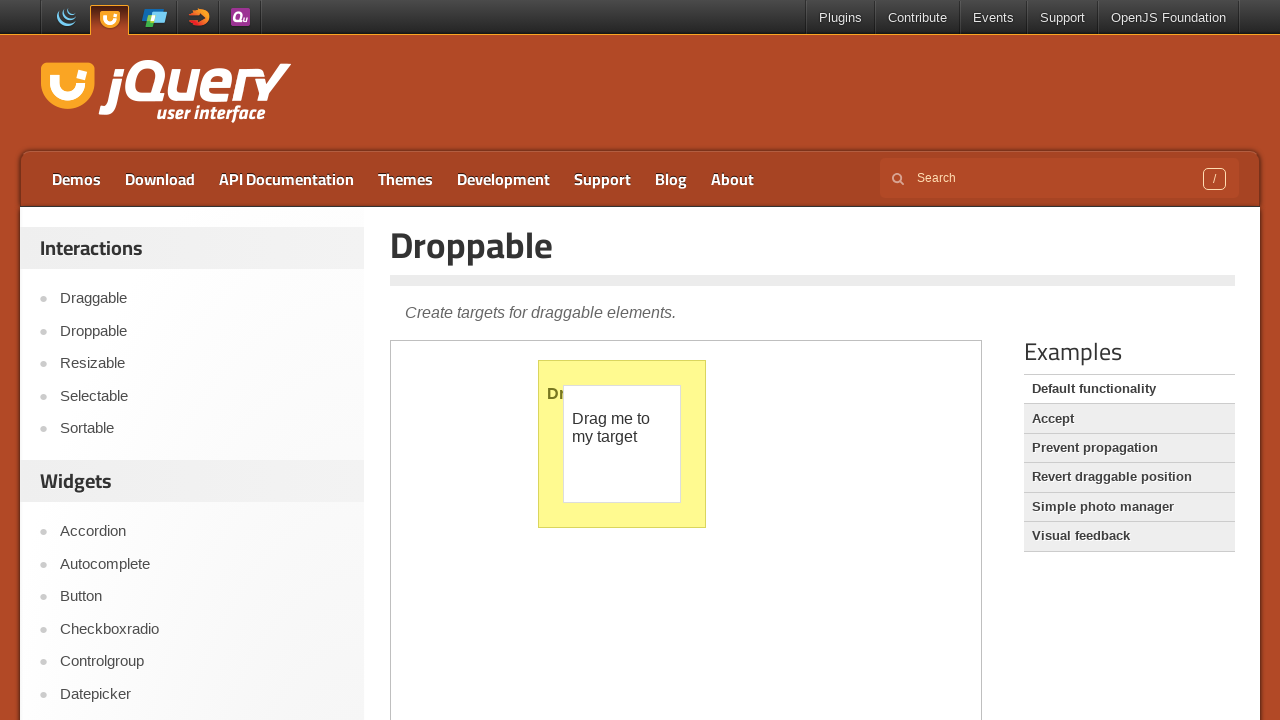

Waited for dropped text element to appear
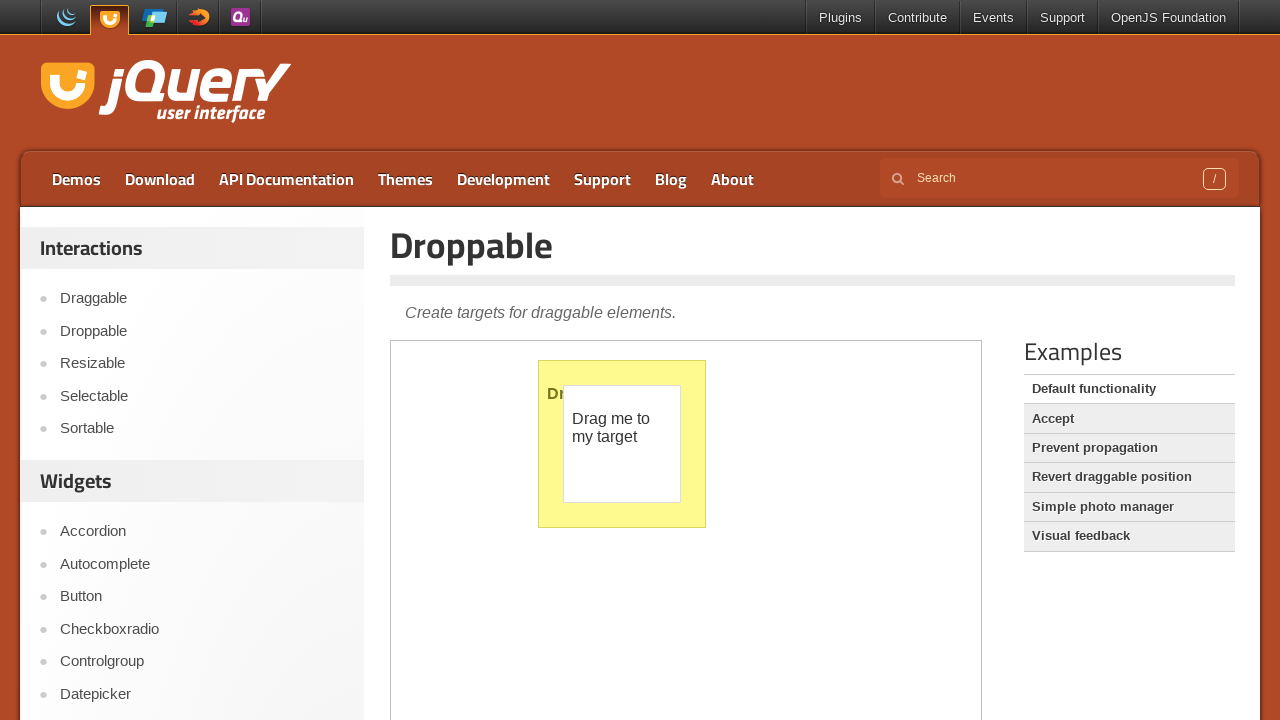

Verified 'Dropped!' text appears after successful drag and drop
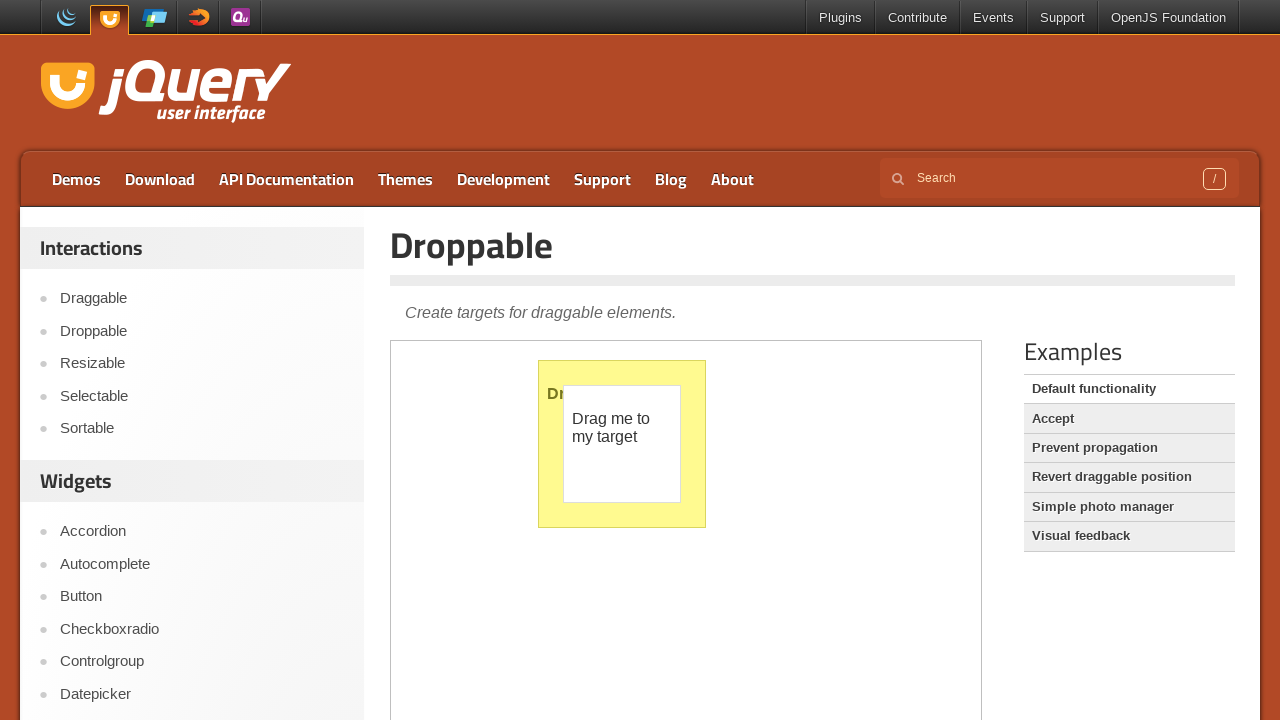

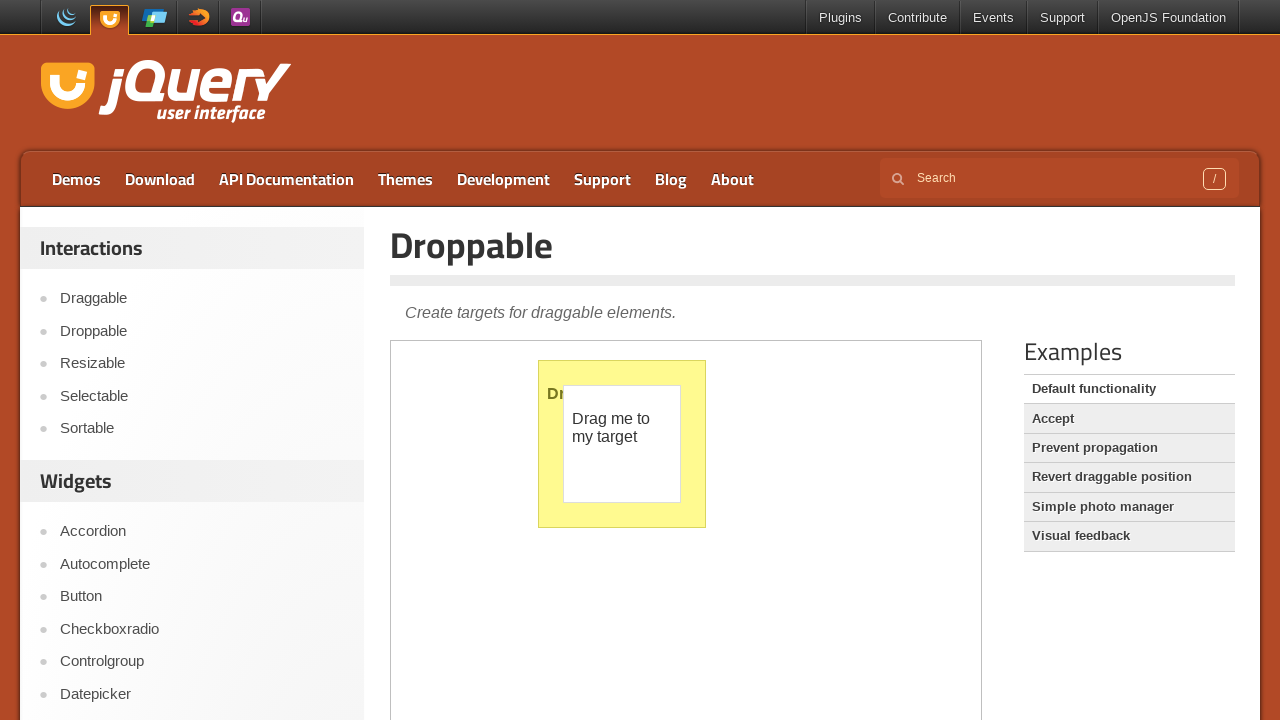